Tests horizontal scrolling functionality by scrolling left on a dashboard page using JavaScript execution

Starting URL: https://dashboards.handmadeinteractive.com/jasonlove/

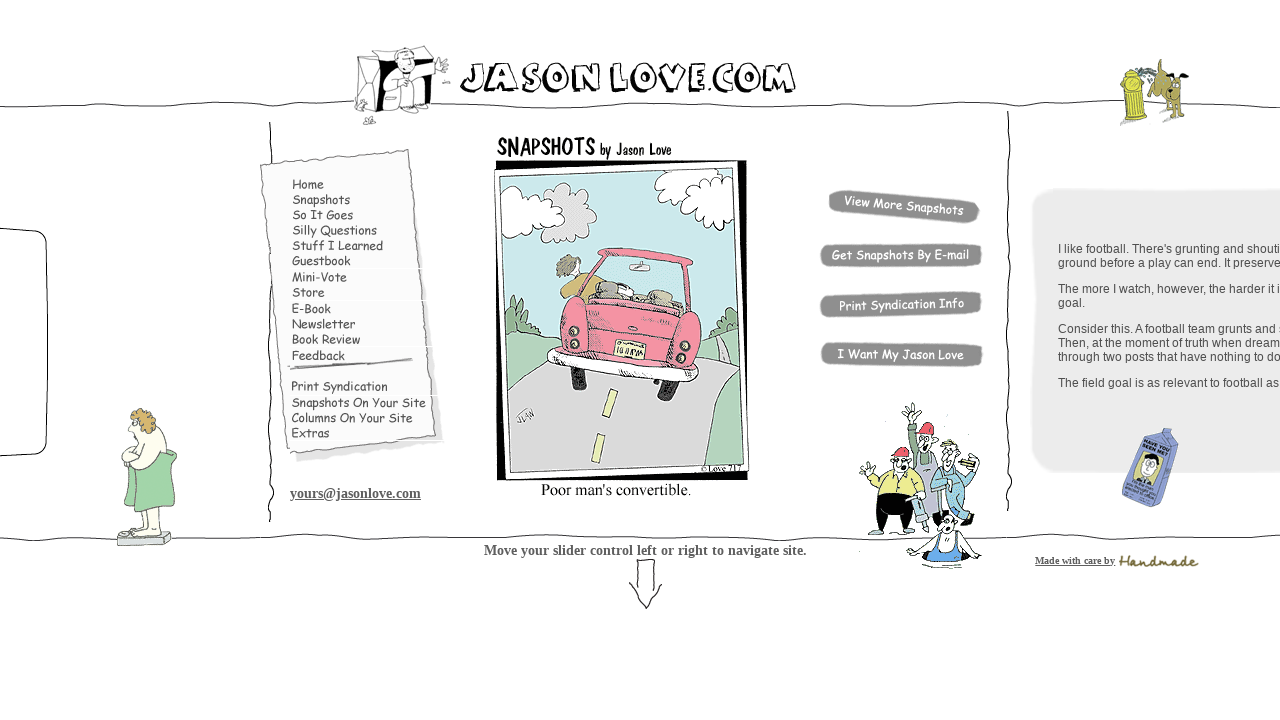

Waited 2 seconds for page to load
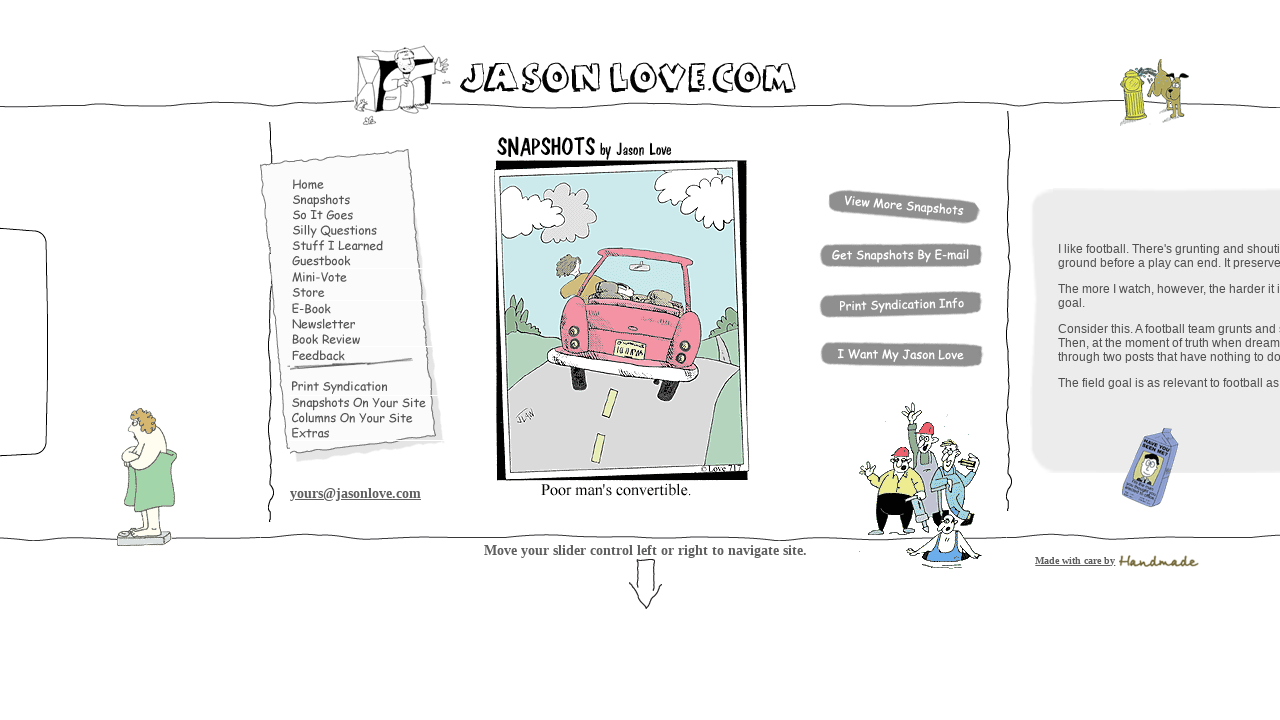

Scrolled left by 5000 pixels using JavaScript
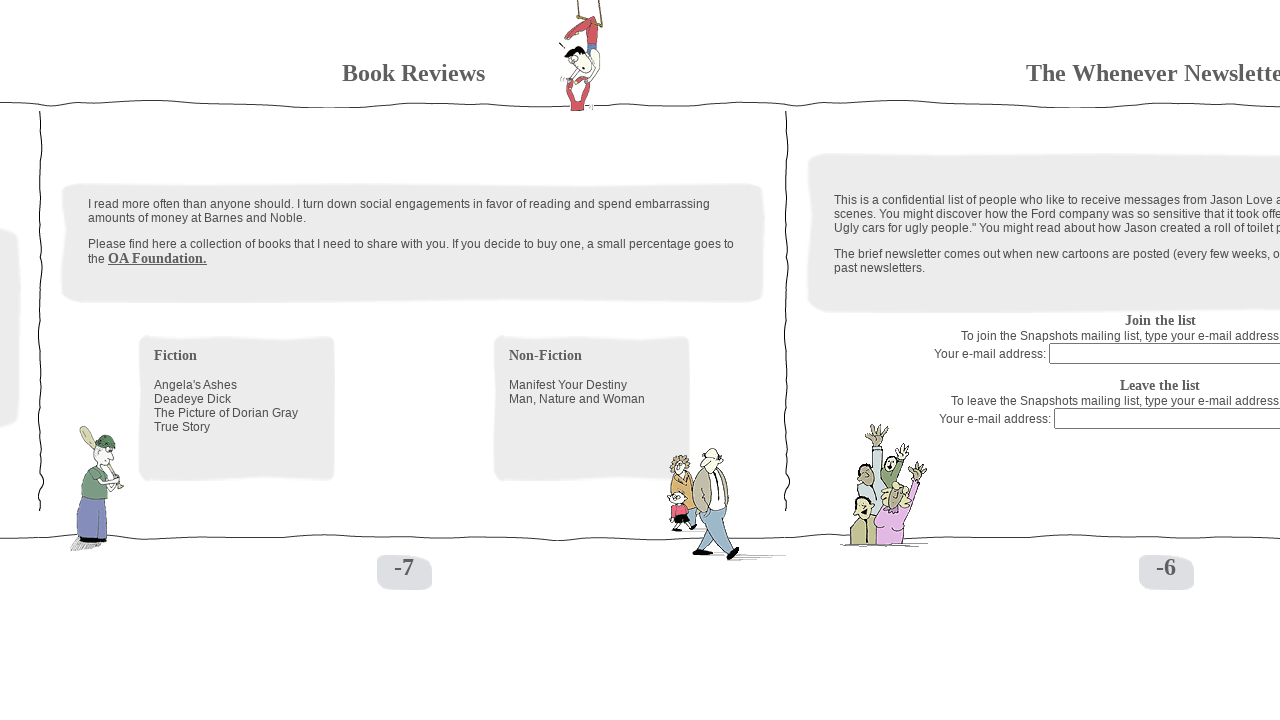

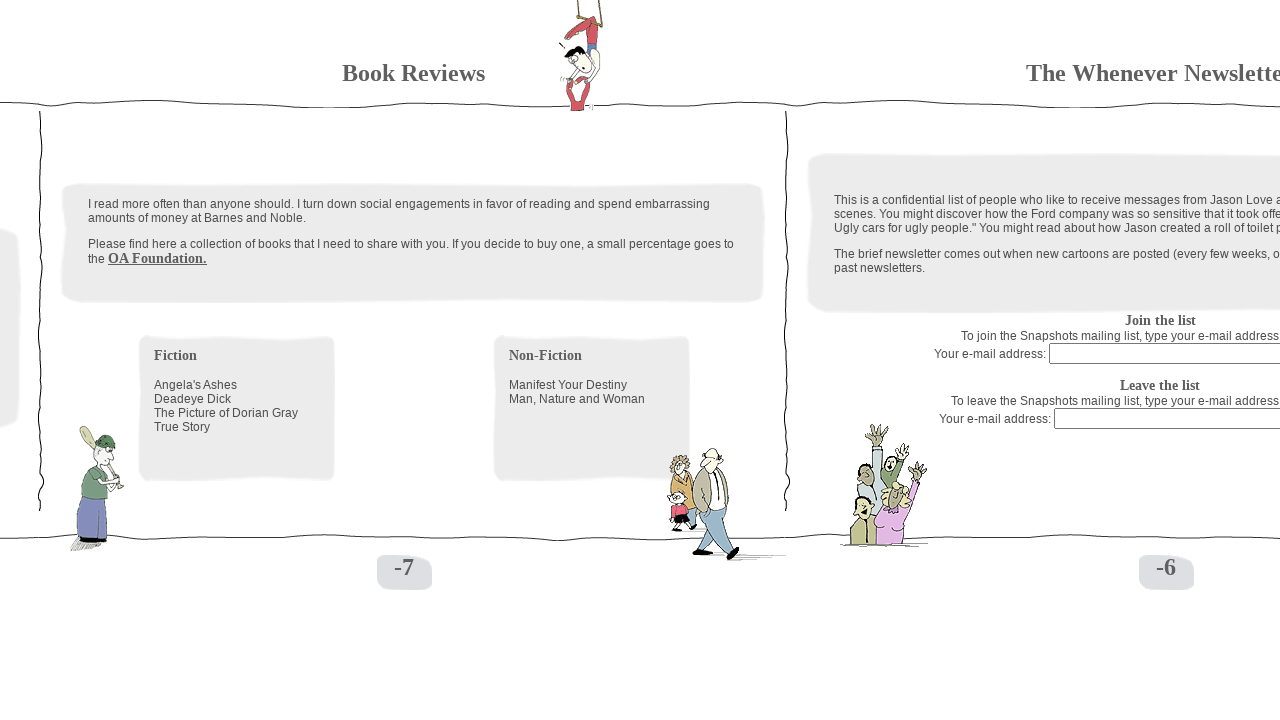